Opens the T-Bank travel homepage and verifies that the page loads correctly by checking for the header logo and search box elements.

Starting URL: https://www.tbank.ru/travel/?newmain=false

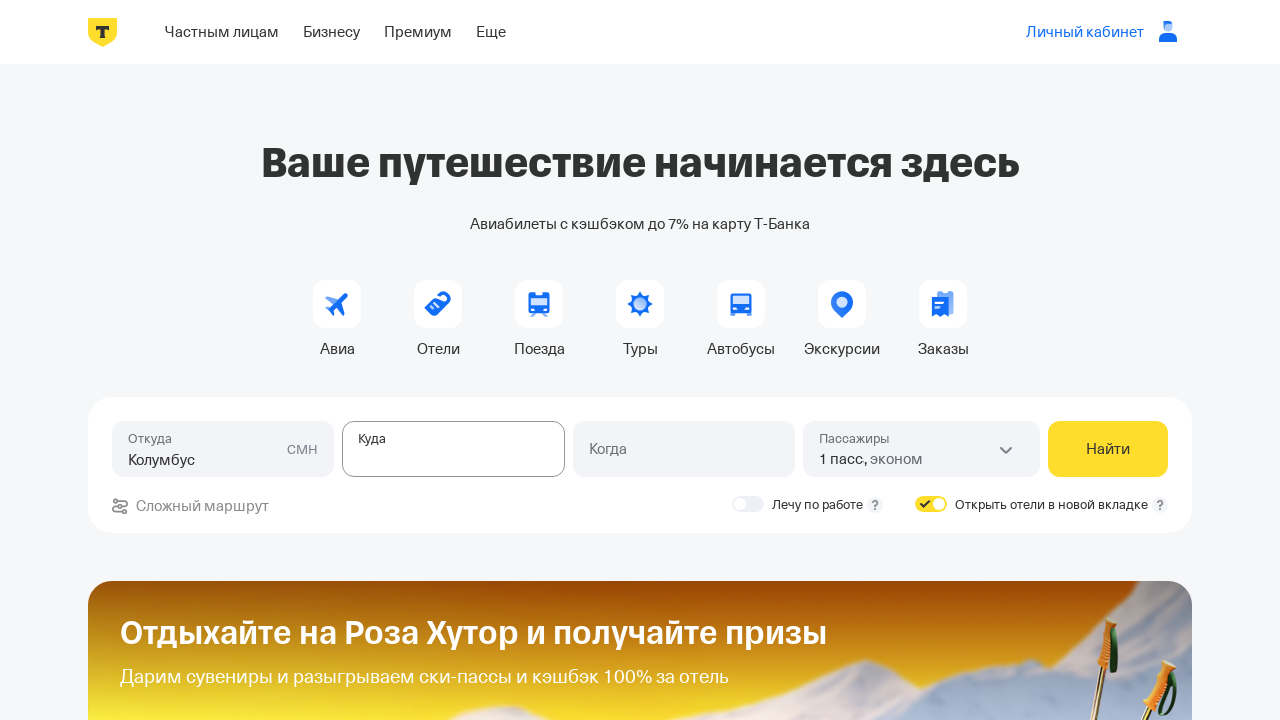

Navigated to T-Bank travel homepage
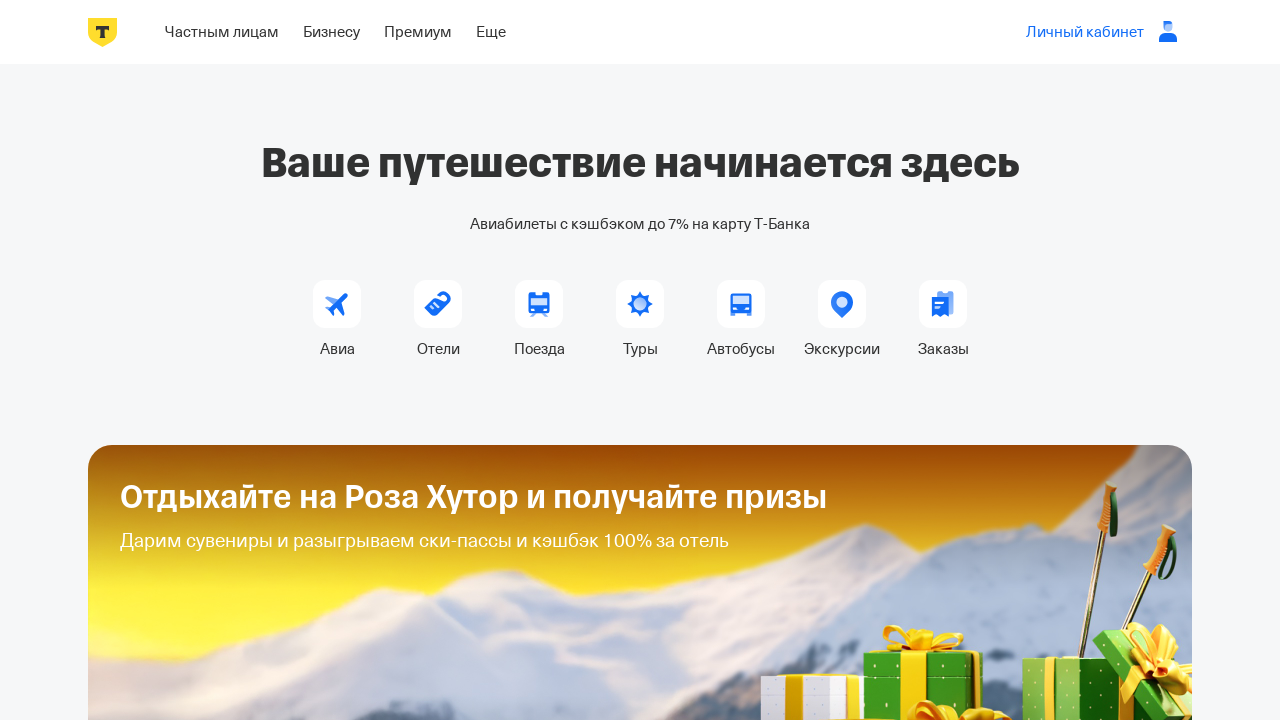

Header logo (Т-Банк) became visible
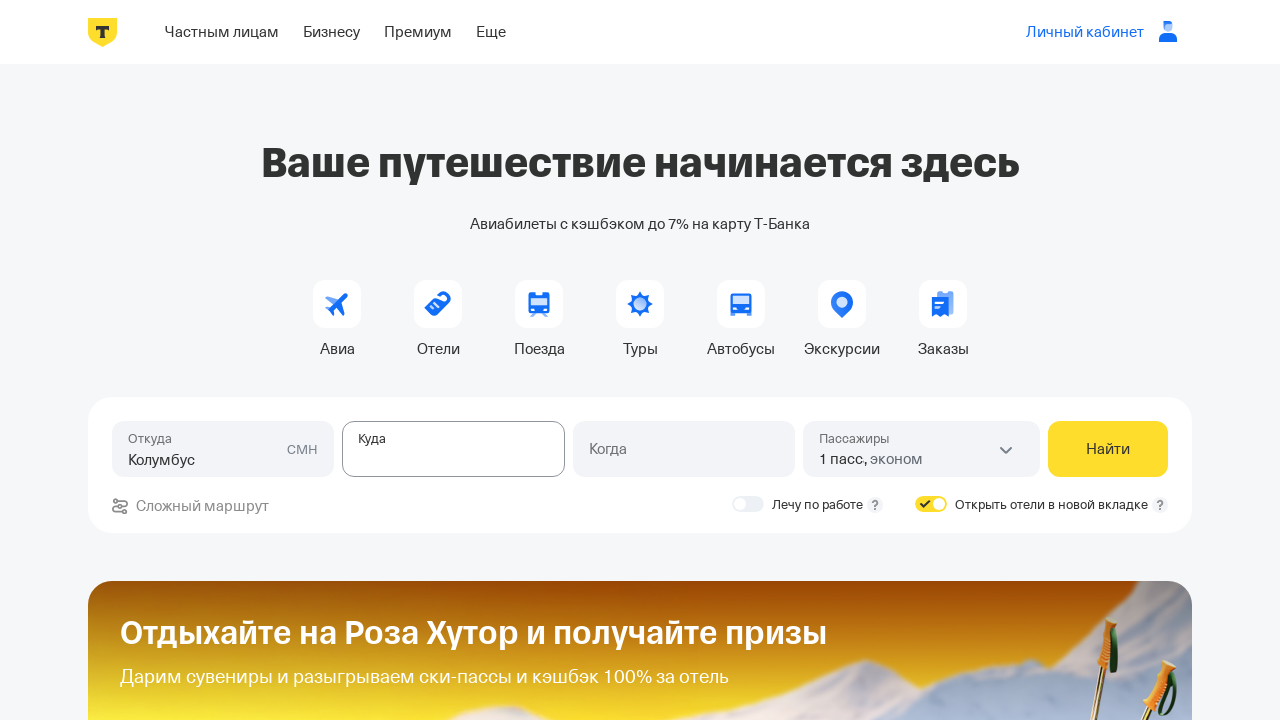

Search box element appeared on the page
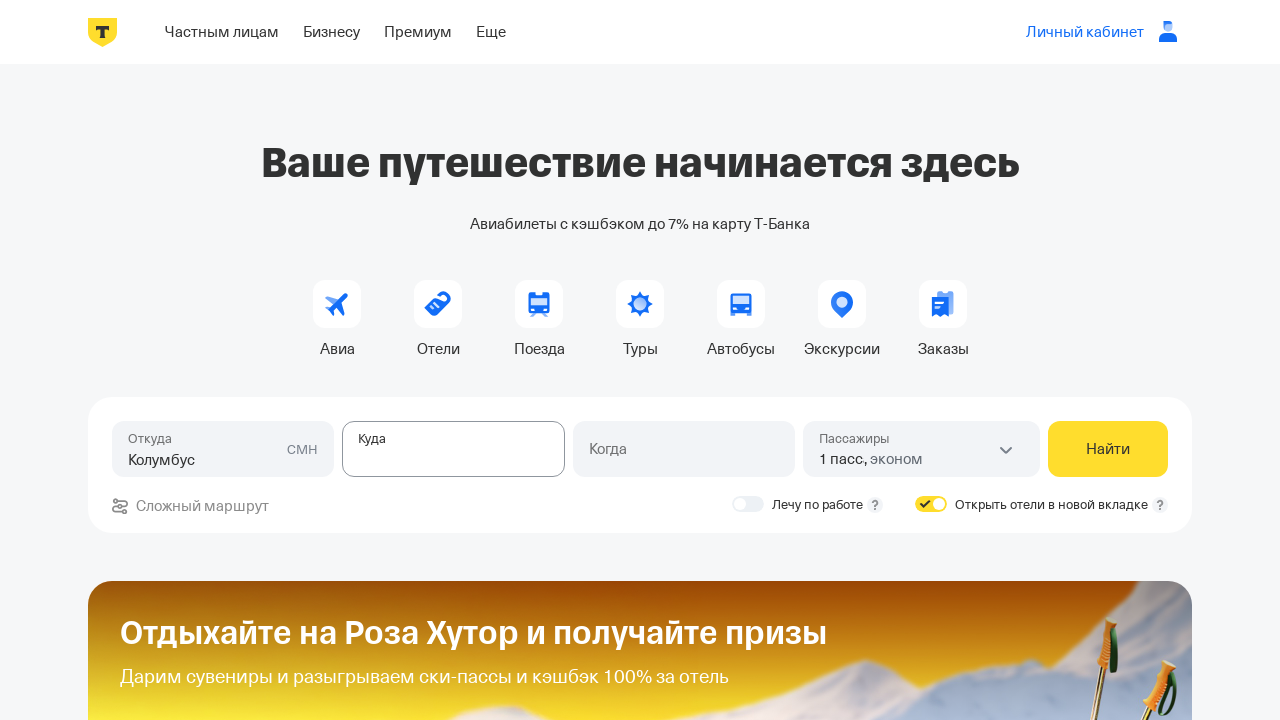

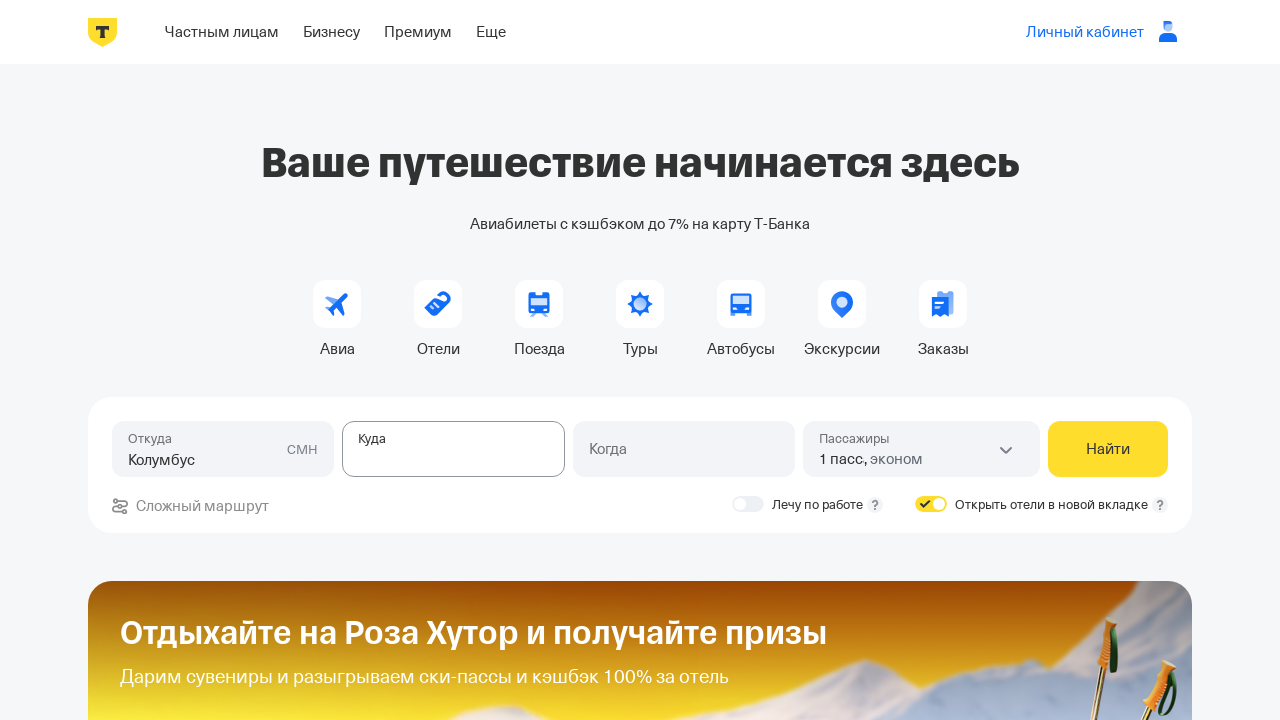